Tests clicking a button on UI Testing Playground and verifies the button's background color changes after click

Starting URL: http://www.uitestingplayground.com/click

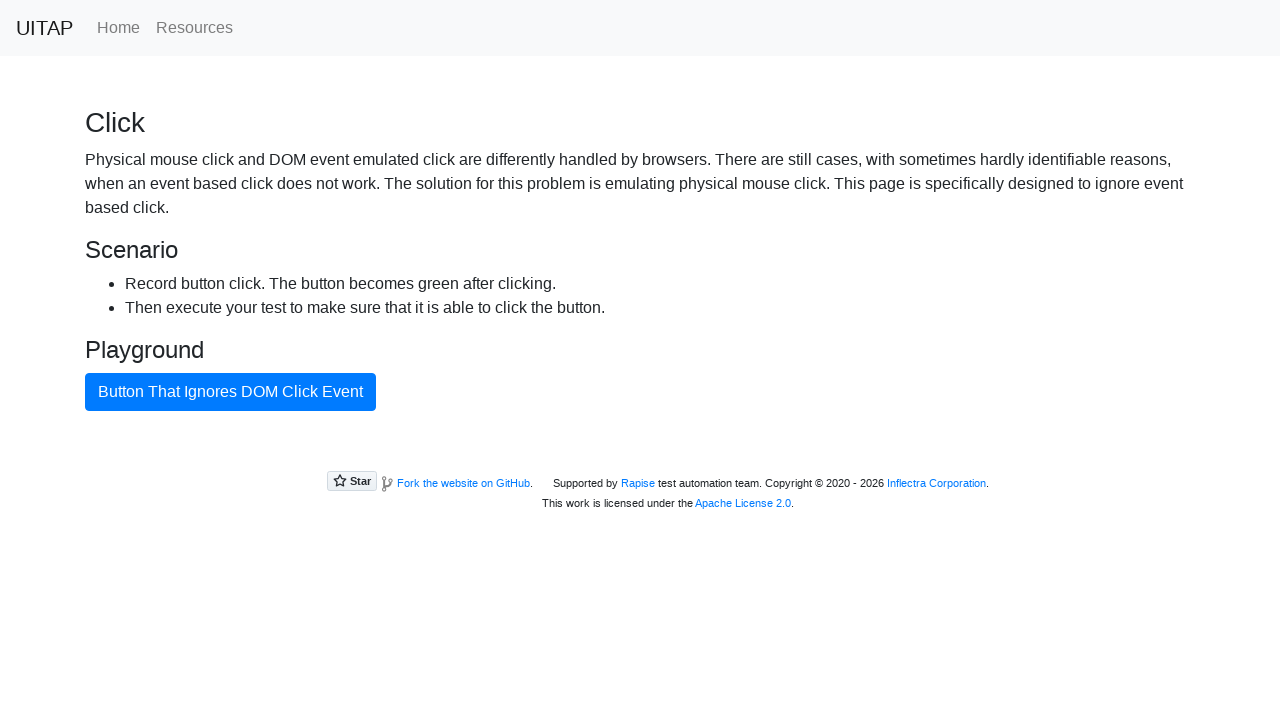

Clicked the bad button on UI Testing Playground at (230, 392) on #badButton
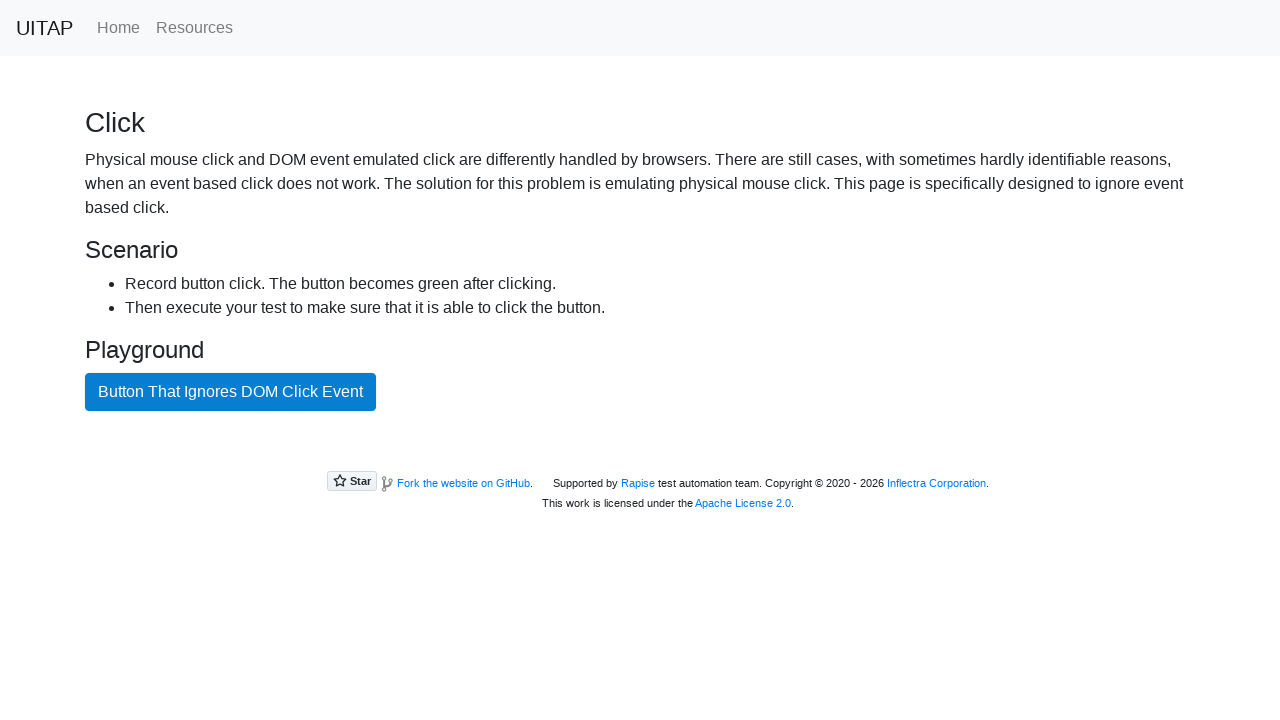

Located the bad button element
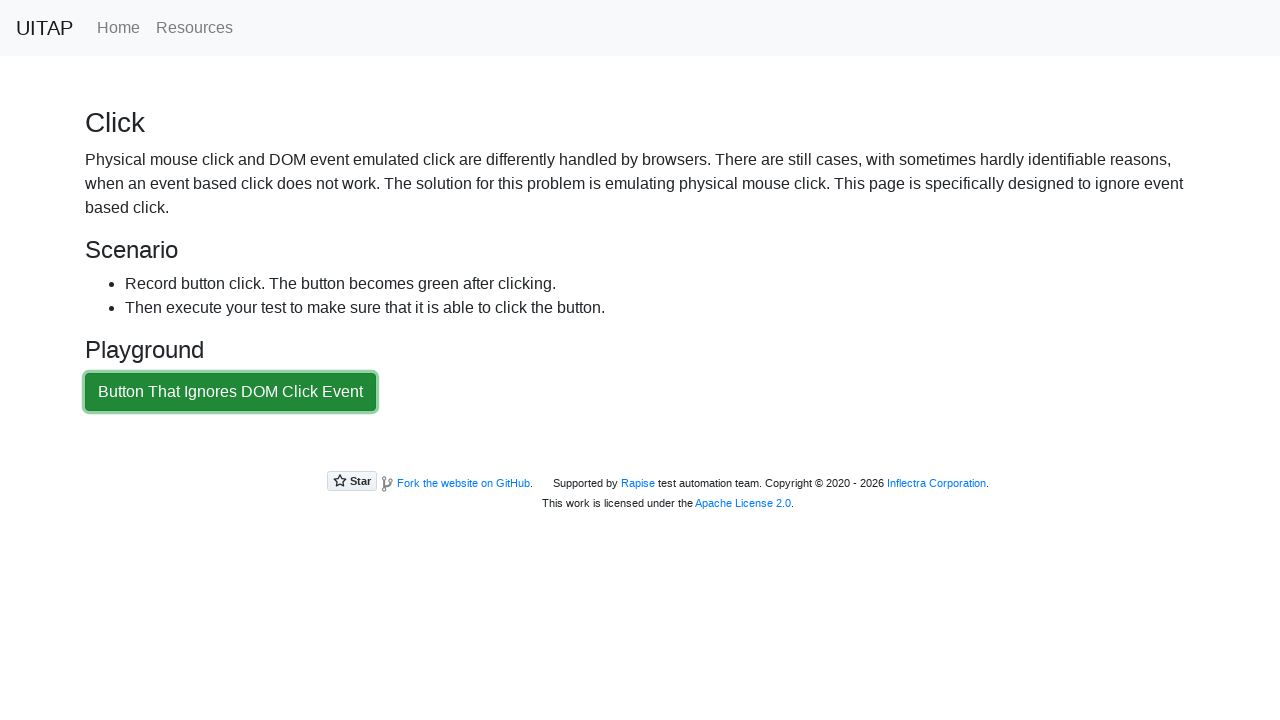

Retrieved computed background color of the button
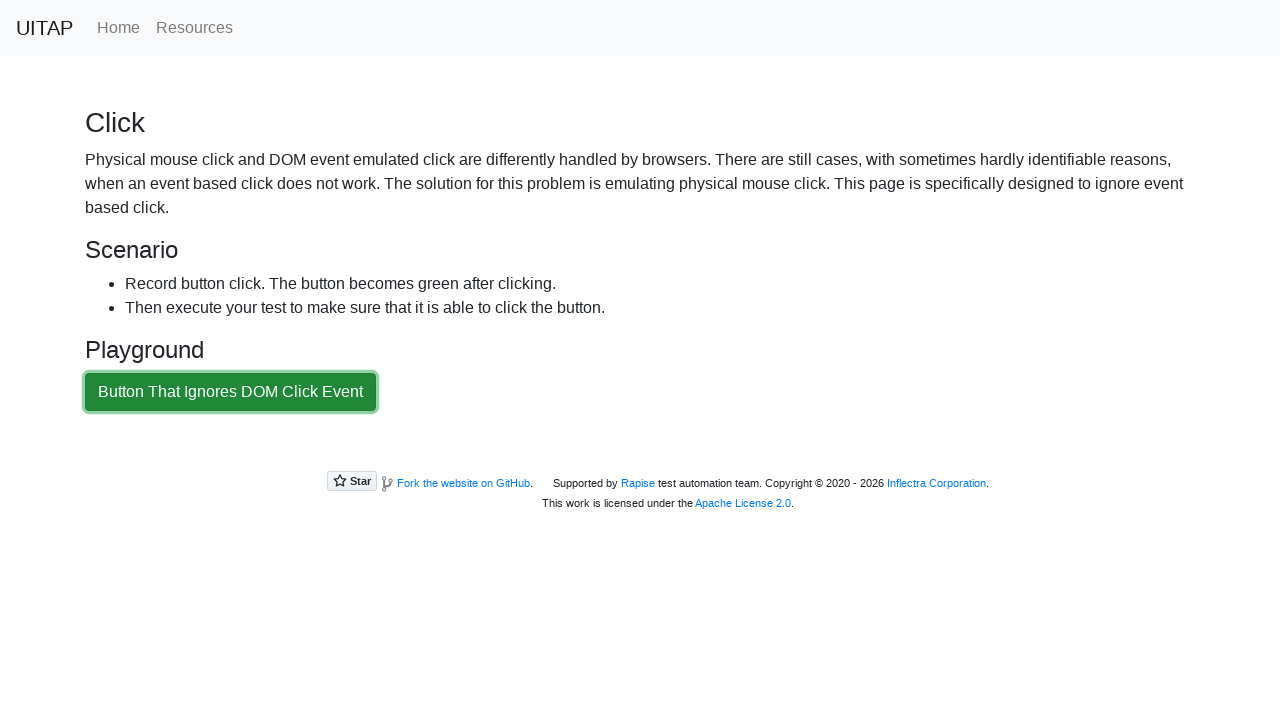

Verified button background color changed from original blue
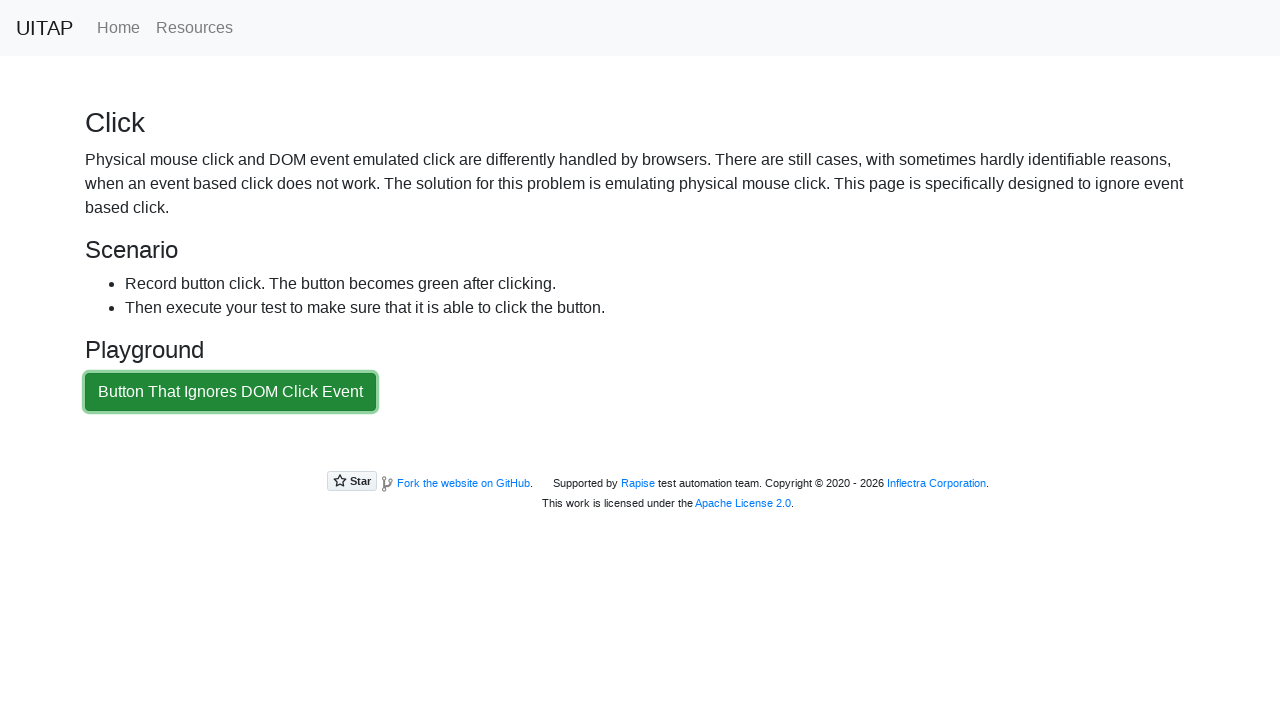

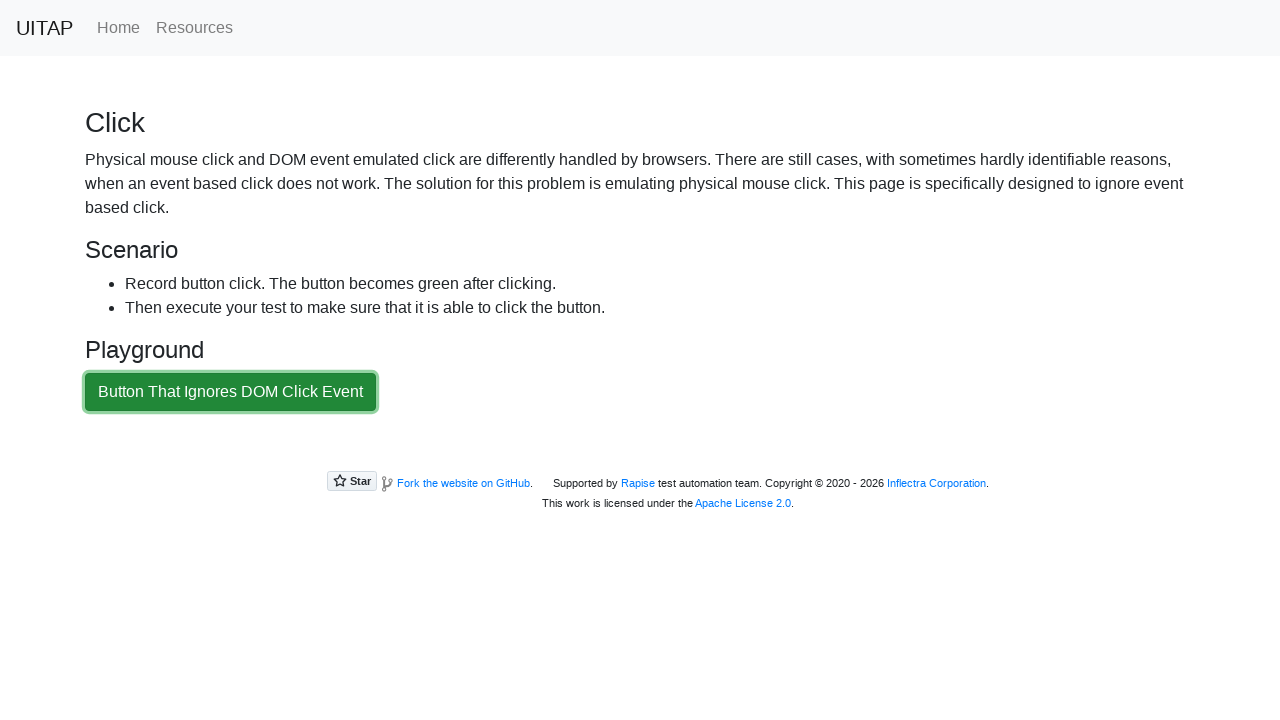